Tests link navigation by clicking a link with calculated text, then fills out a form with personal information (first name, last name, city, country) and submits it.

Starting URL: http://suninjuly.github.io/find_link_text

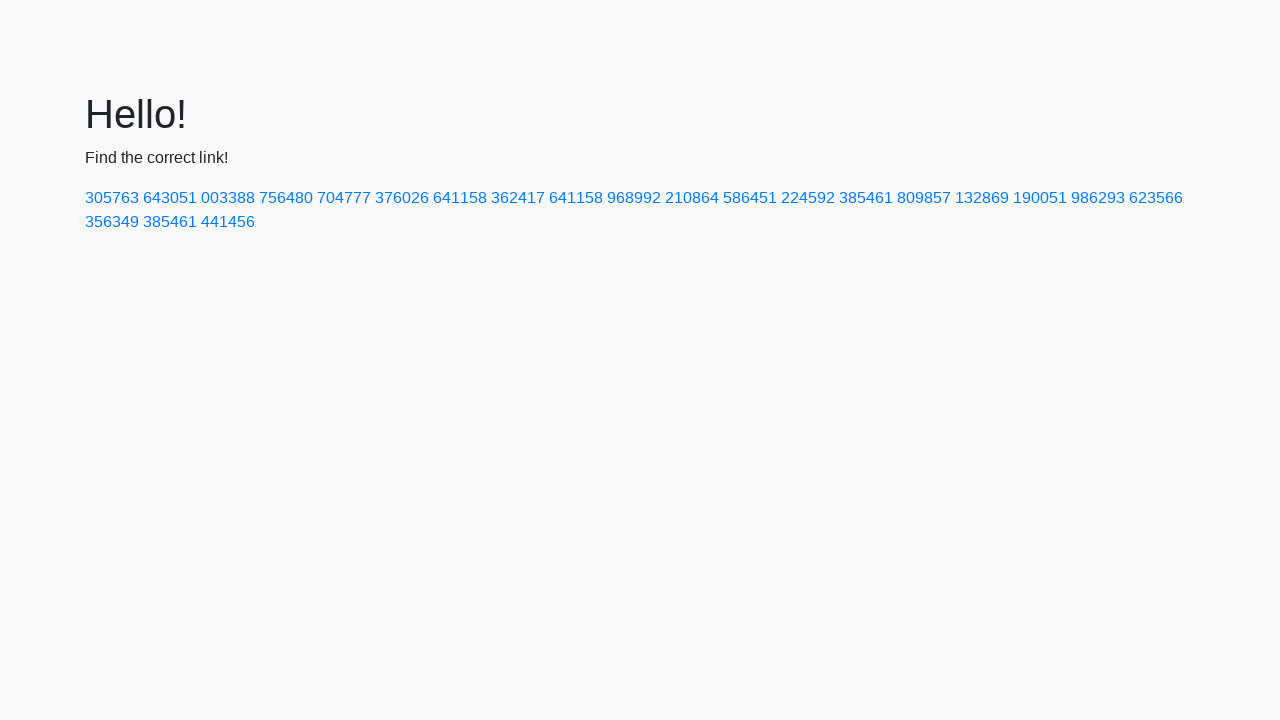

Clicked link with calculated text '224592' at (808, 198) on a:text-is('224592')
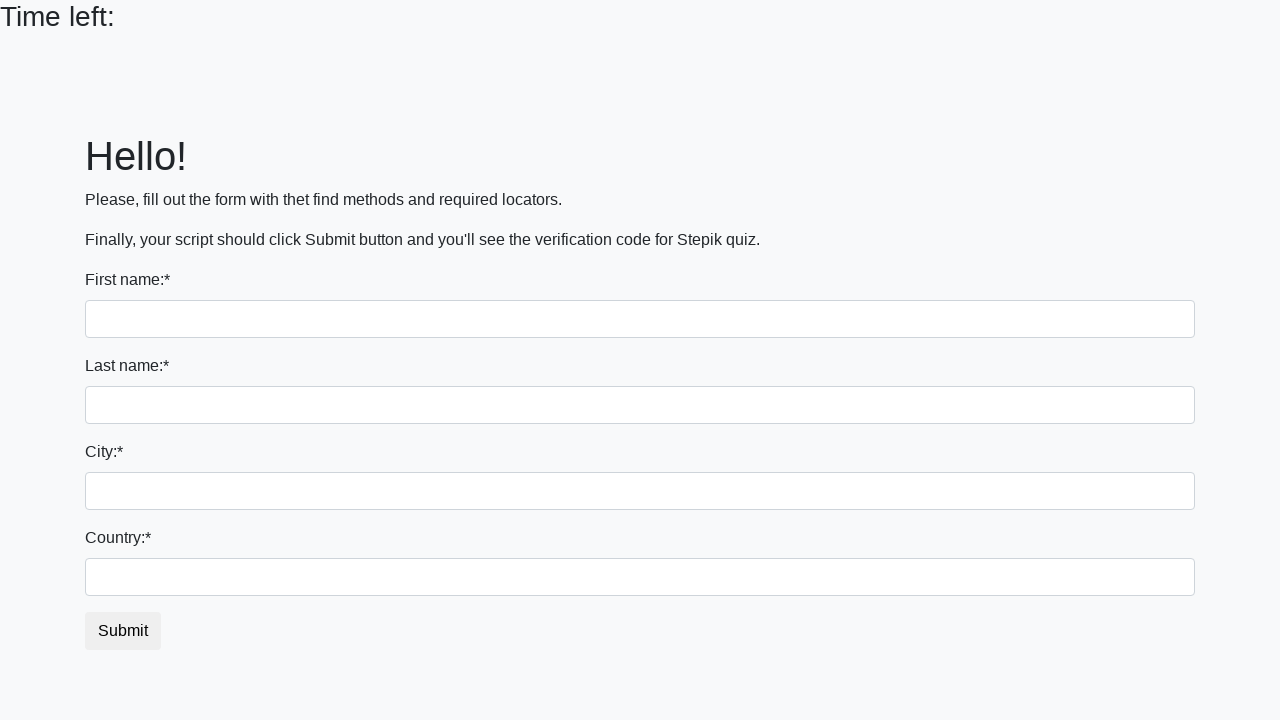

Filled first name field with 'Ivan' on input
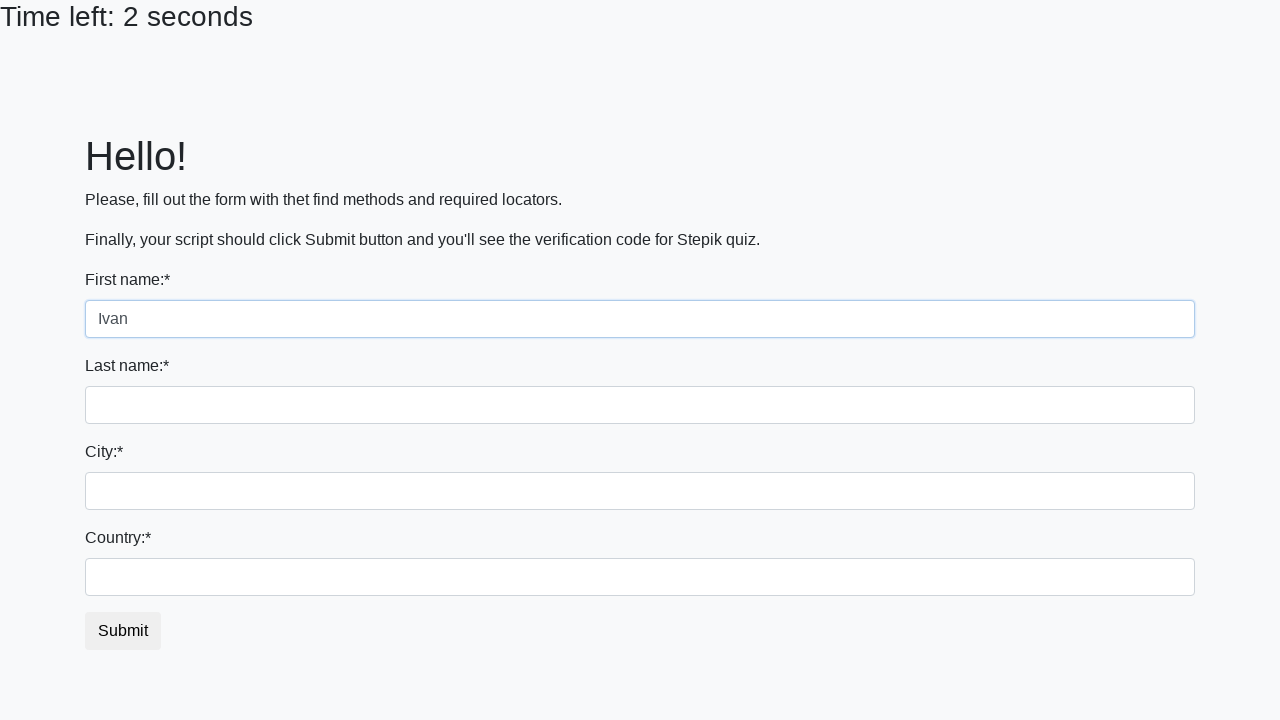

Filled last name field with 'Petrov' on input[name='last_name']
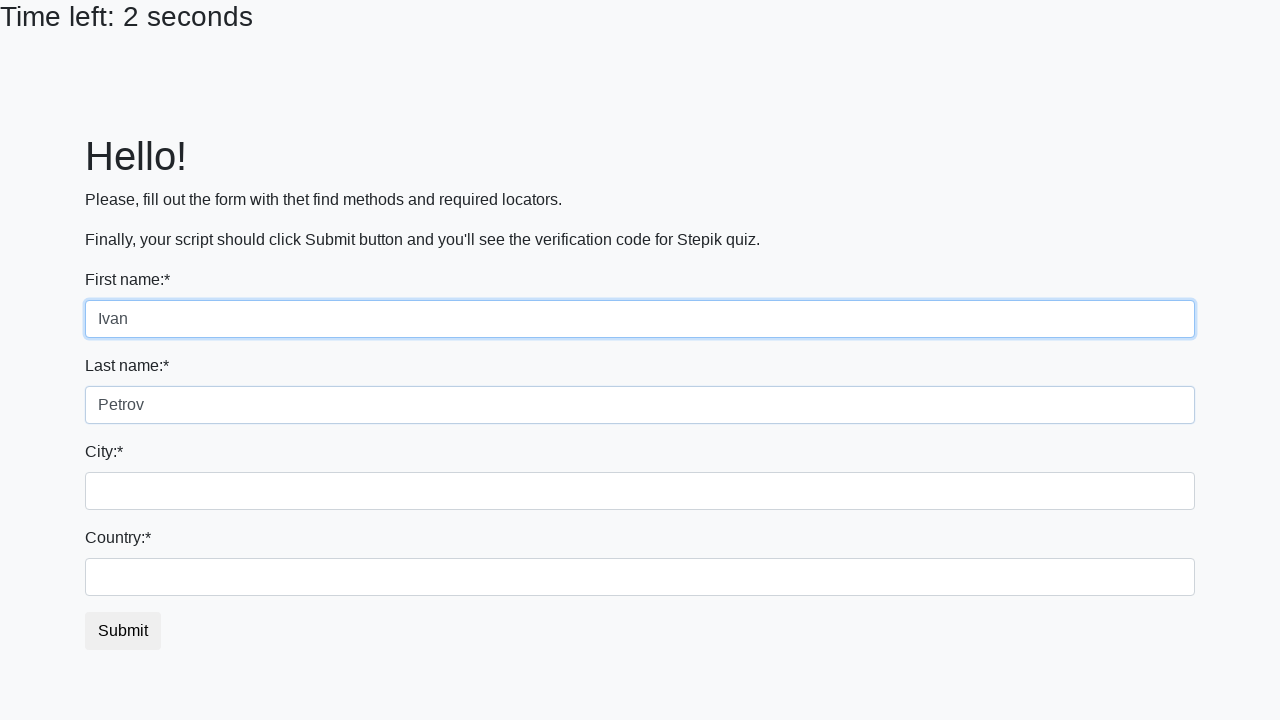

Filled city field with 'Smolensk' on .city
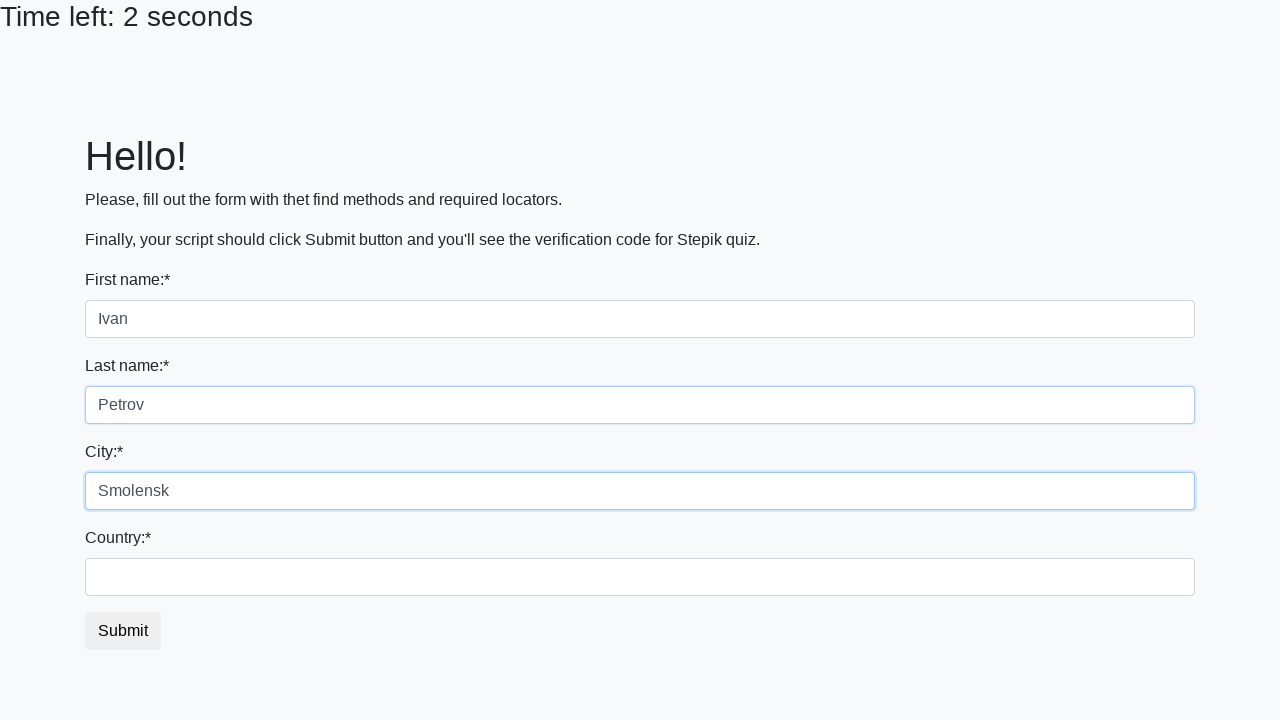

Filled country field with 'Russia' on #country
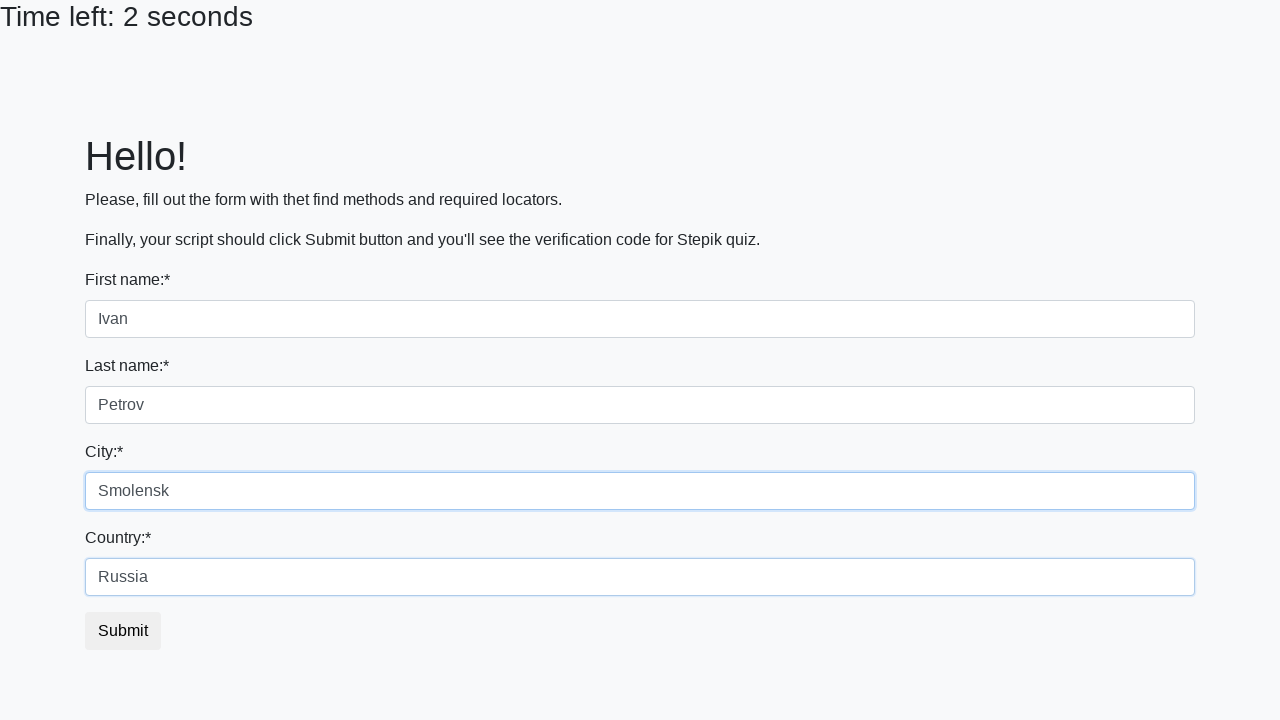

Clicked submit button to submit form at (123, 631) on button.btn
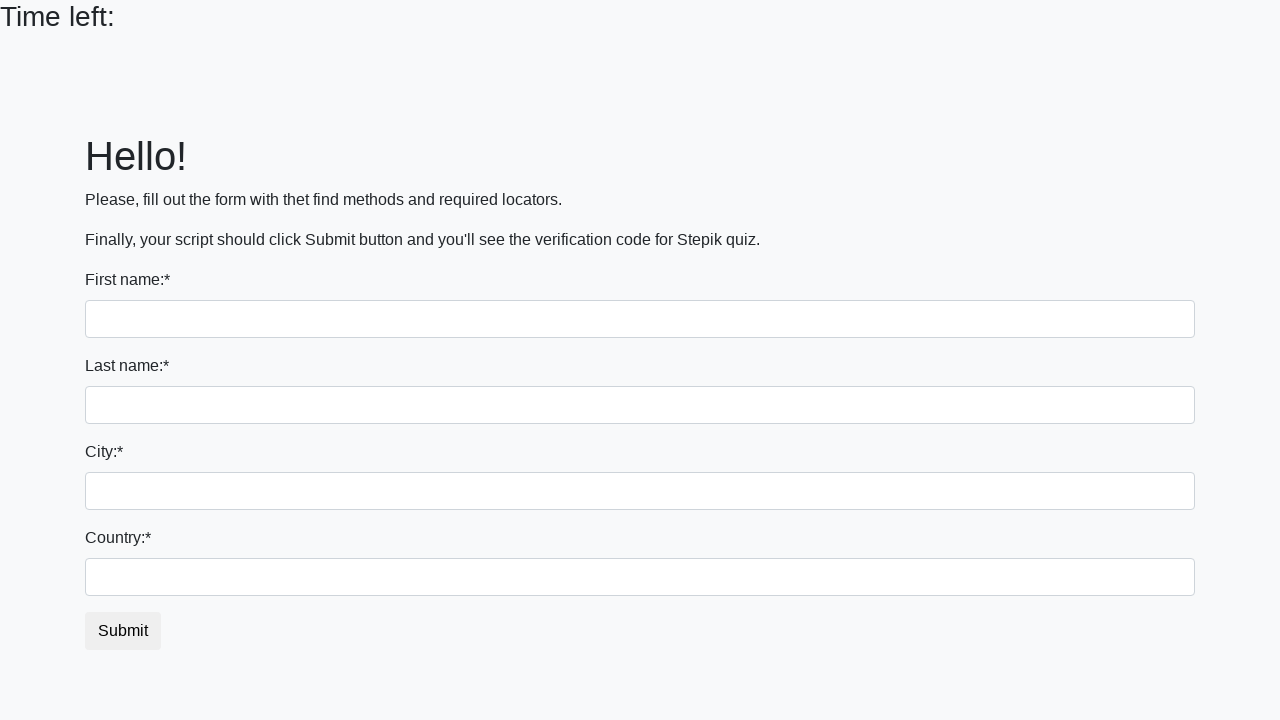

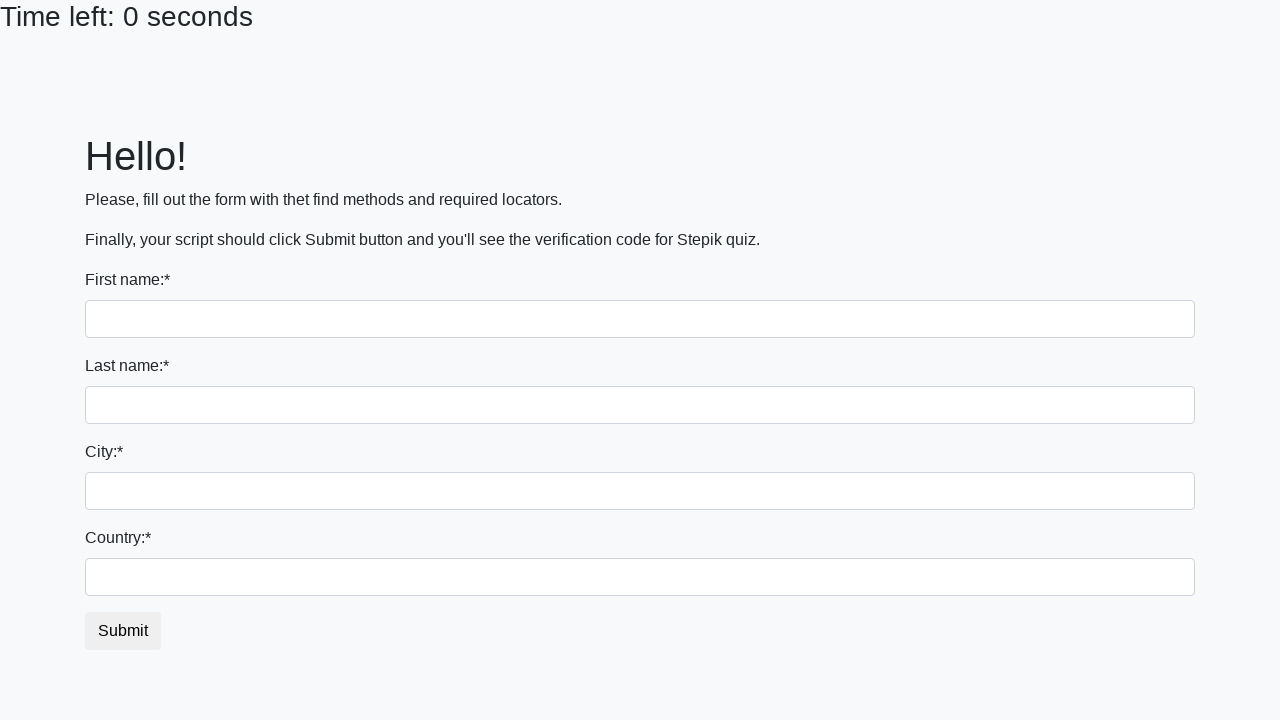